Navigates to Rediff.com homepage and clicks on the Create Account link to reach the registration page

Starting URL: https://www.rediff.com/

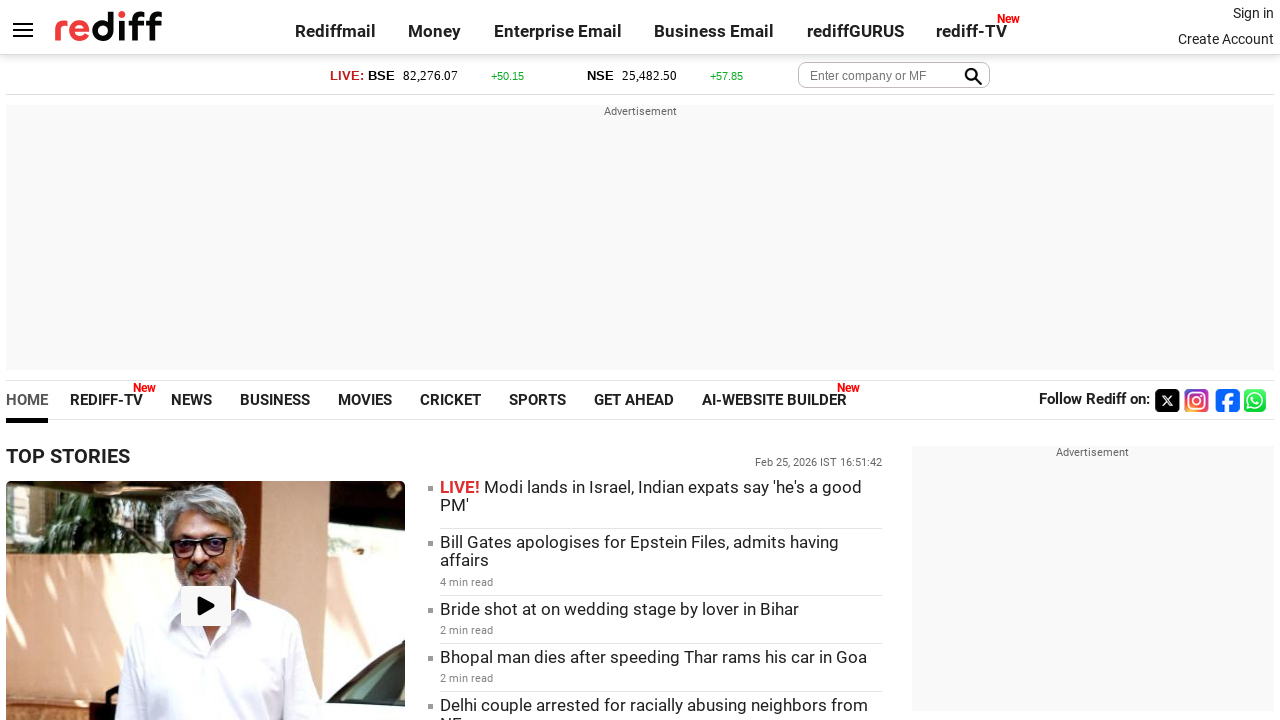

Navigated to Rediff.com homepage
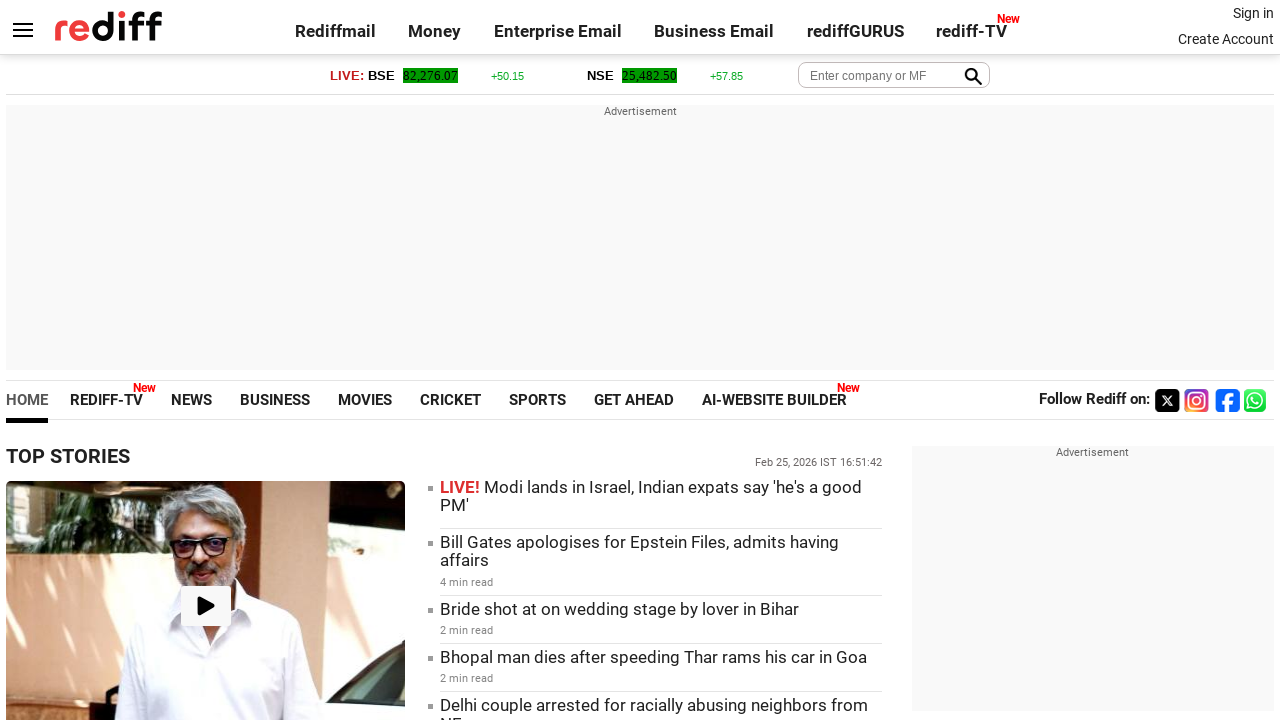

Clicked on Create Account link to reach registration page at (1226, 39) on xpath=//a[contains(text(),'Create Account')]
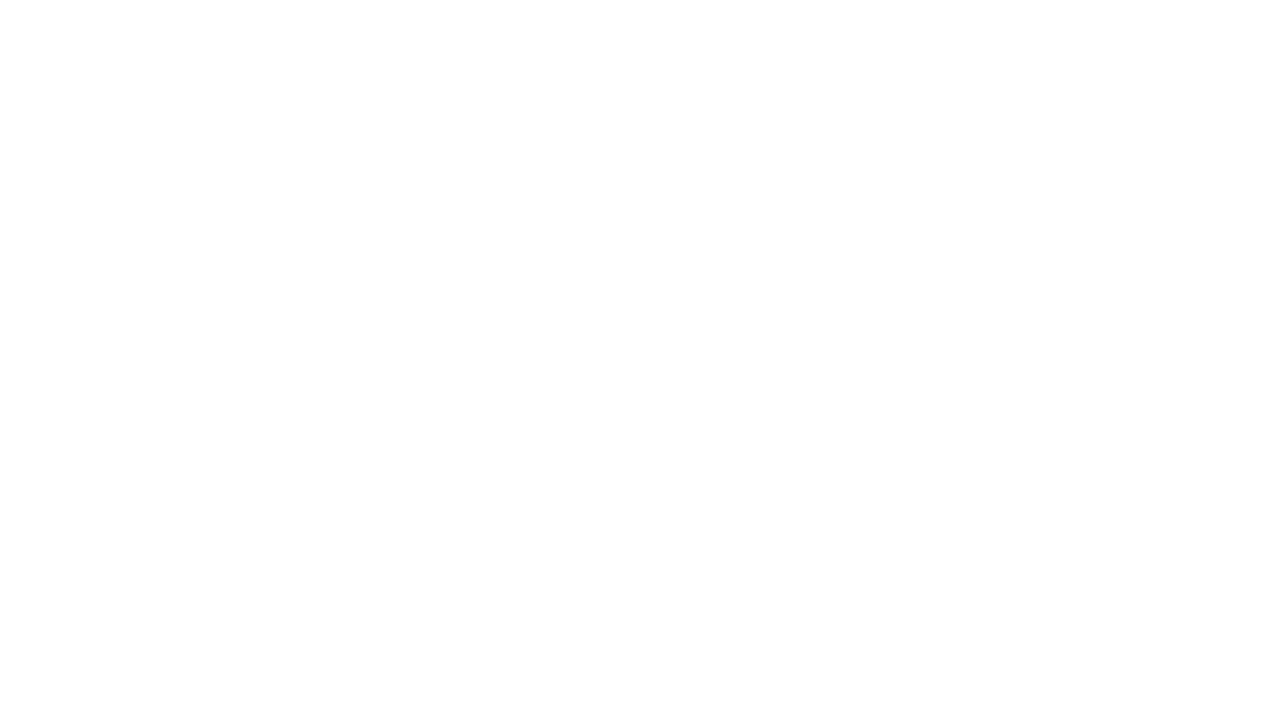

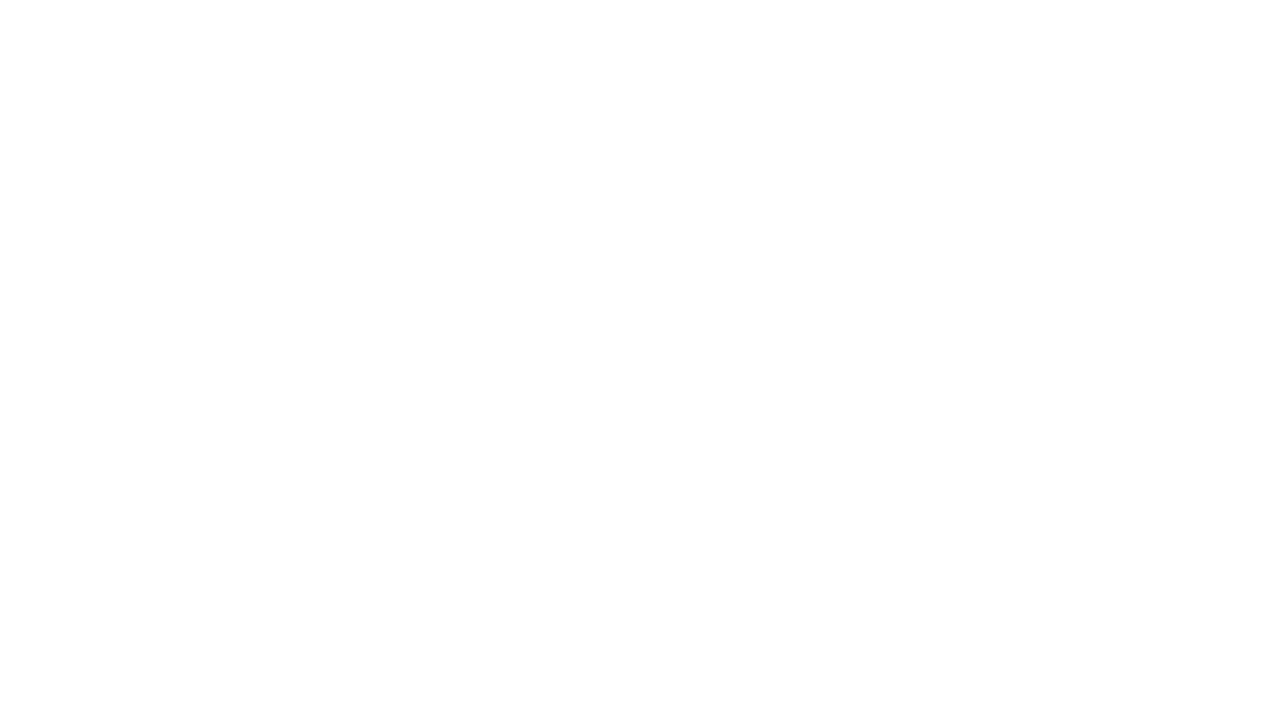